Tests the complete e-commerce purchase flow from adding items to cart through checkout and order placement

Starting URL: https://rahulshettyacademy.com/seleniumPractise/#/

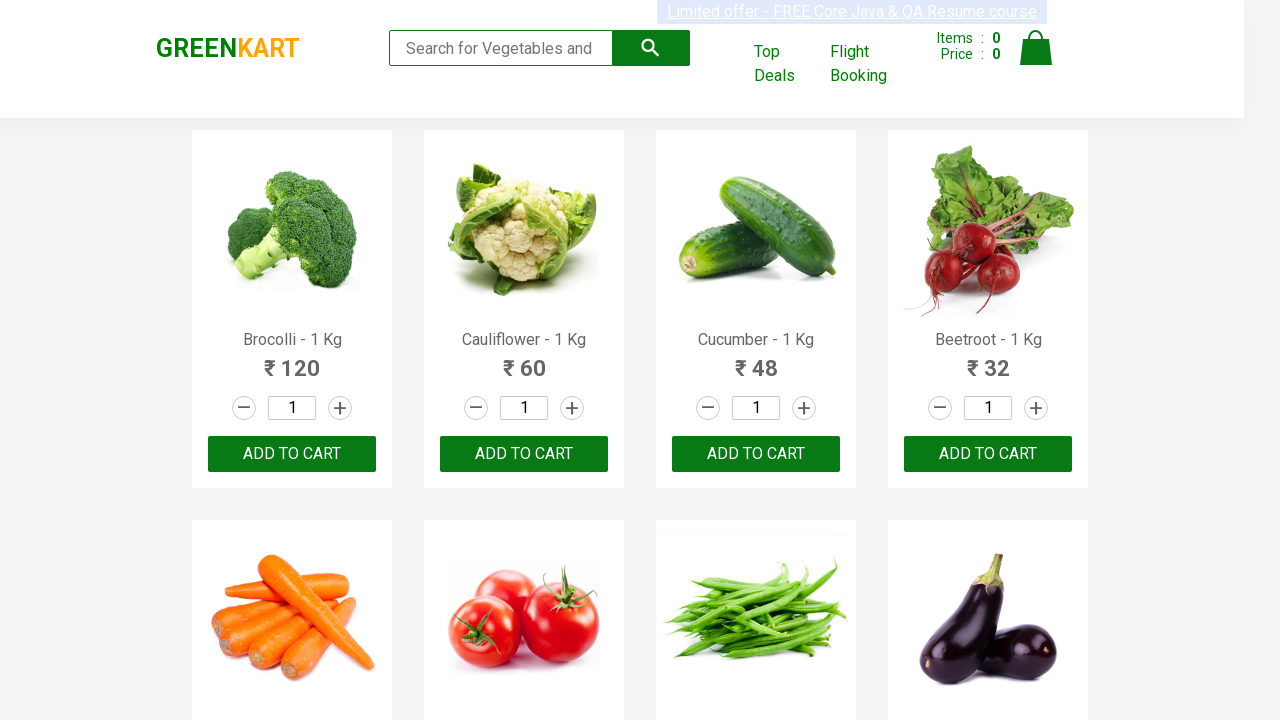

Clicked add to cart button for Broccoli (first item) at (292, 454) on :nth-child(1) > .product-action > button
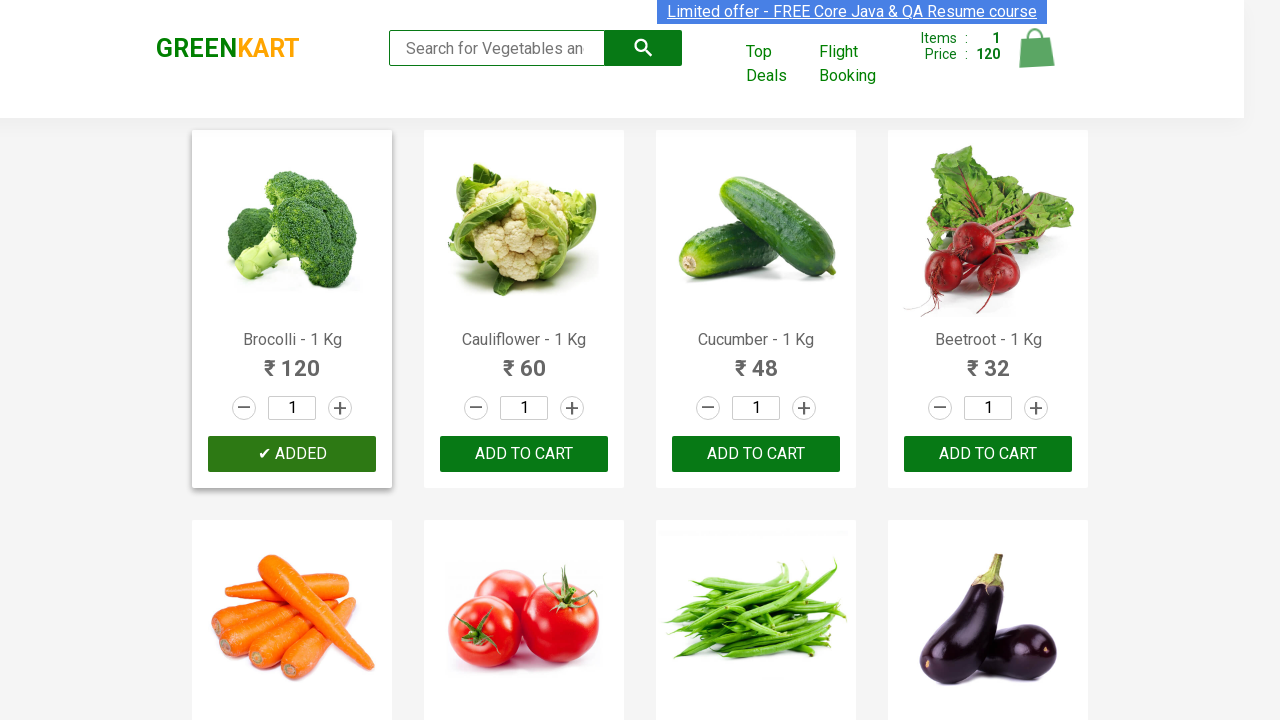

Opened shopping cart at (1036, 48) on .cart-icon > img
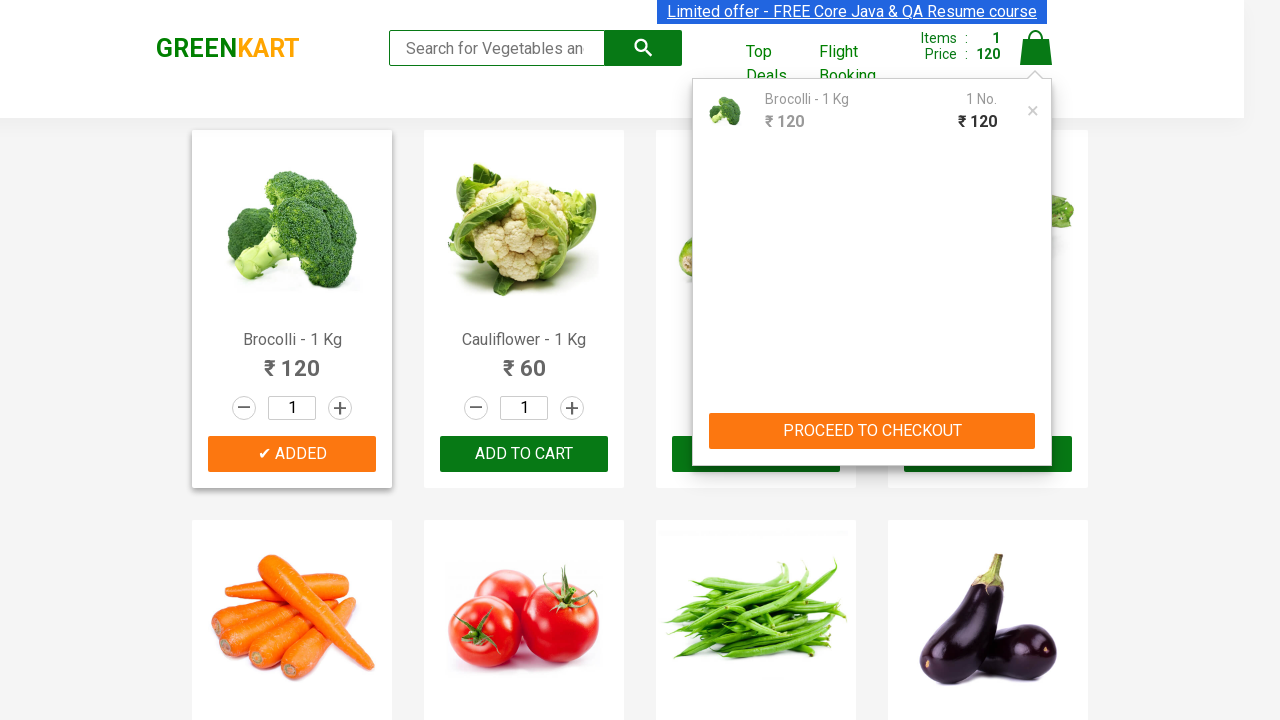

Proceeded to checkout from cart at (872, 431) on .cart-preview > .action-block > button
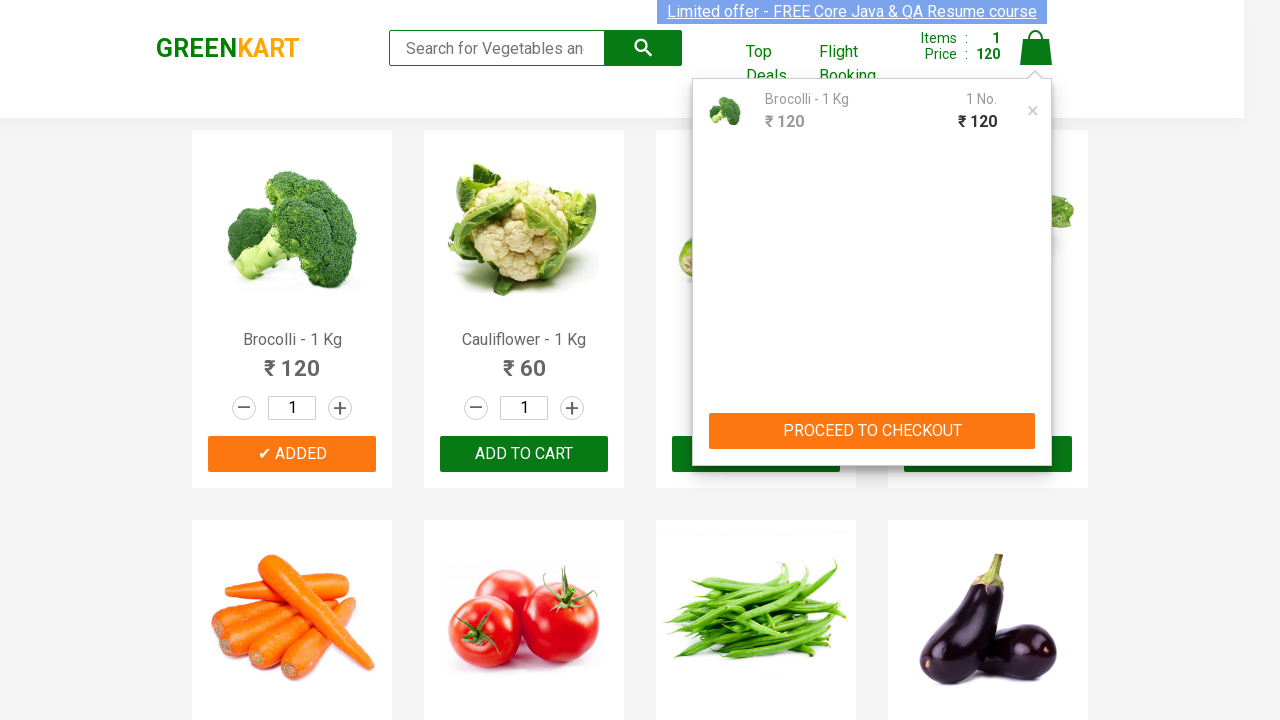

Clicked Place Order button at (1036, 420) on #root > div > div > div > div > button
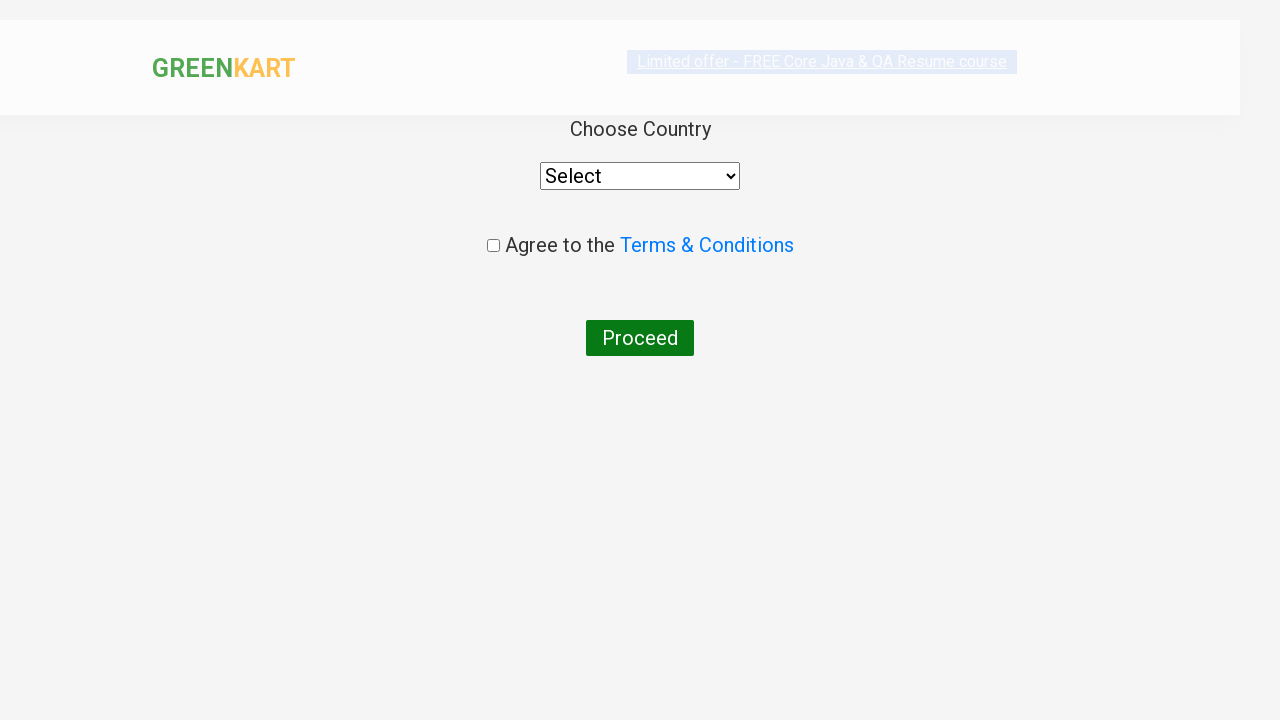

Selected Brazil from country dropdown on select
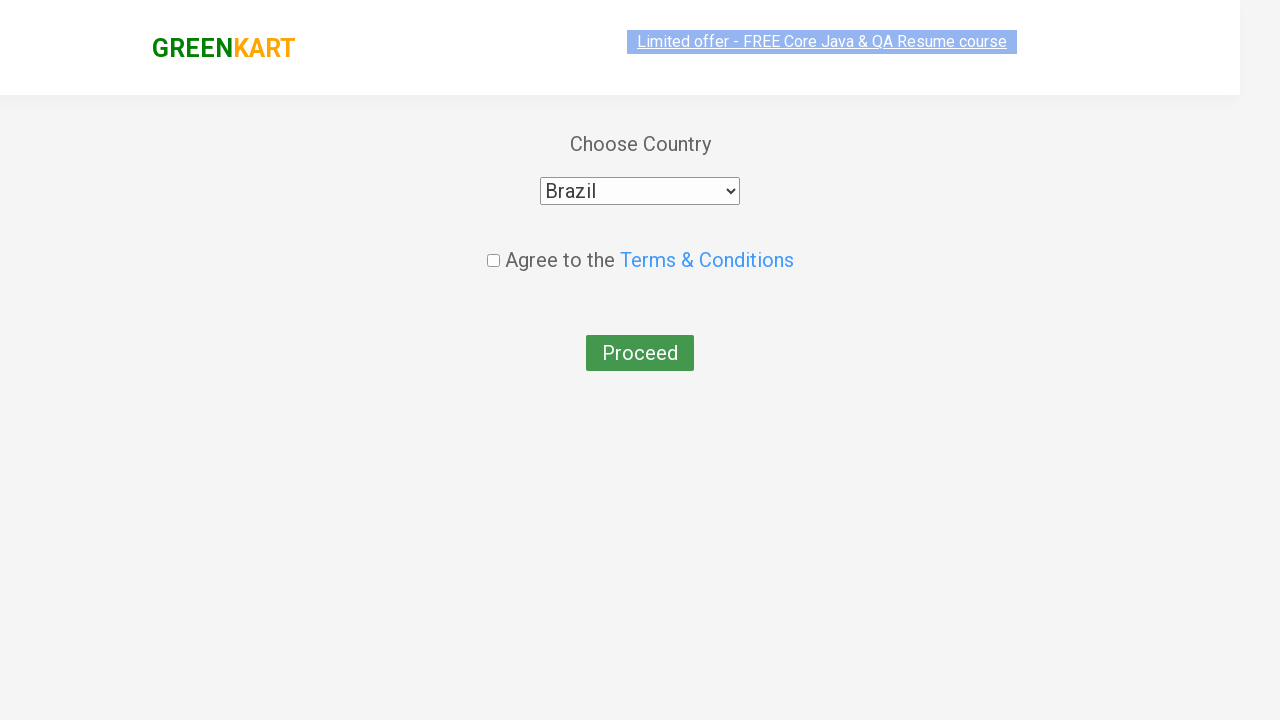

Checked the agreement checkbox at (493, 246) on .chkAgree
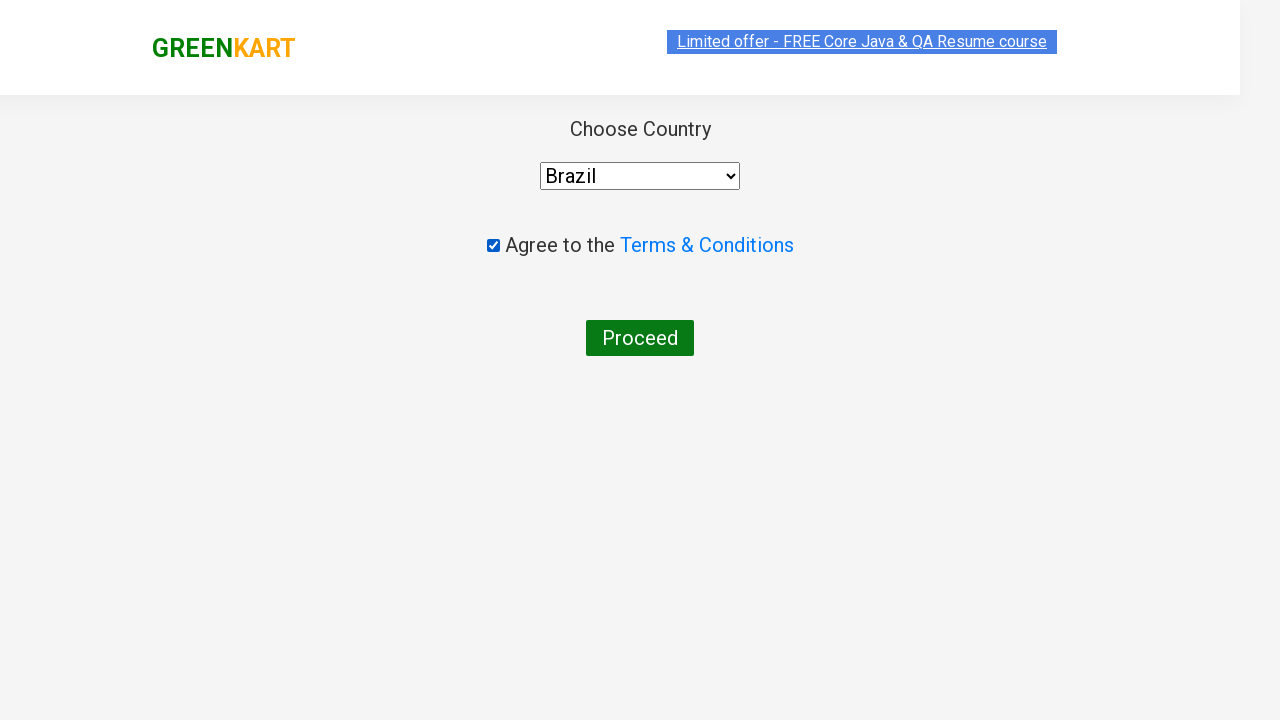

Clicked Proceed button to finalize order at (640, 338) on button
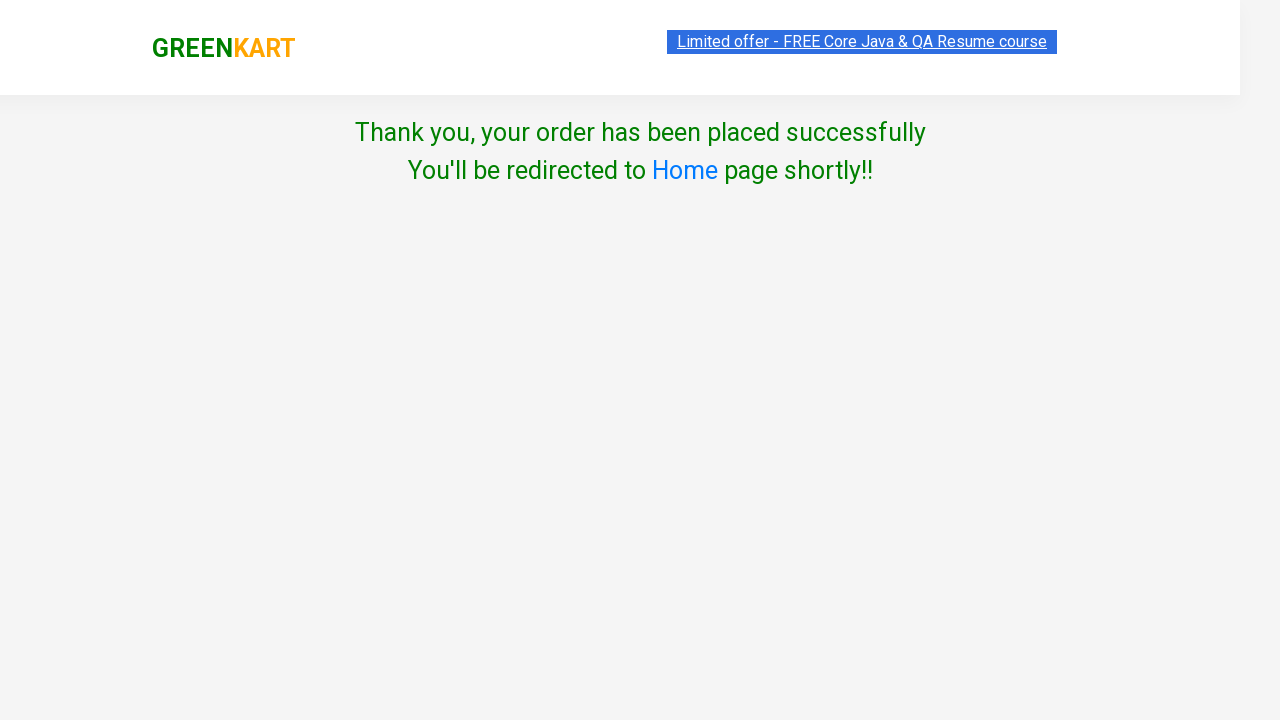

Order success message appeared
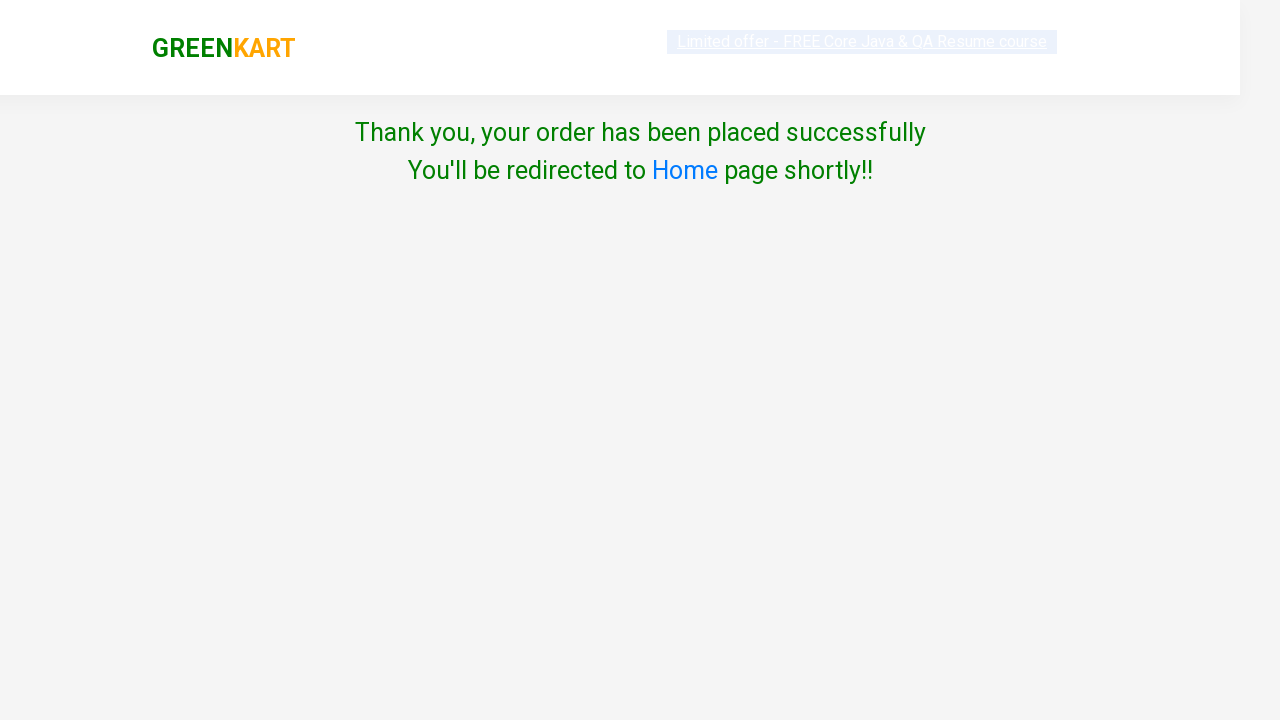

Waited for page redirect to home
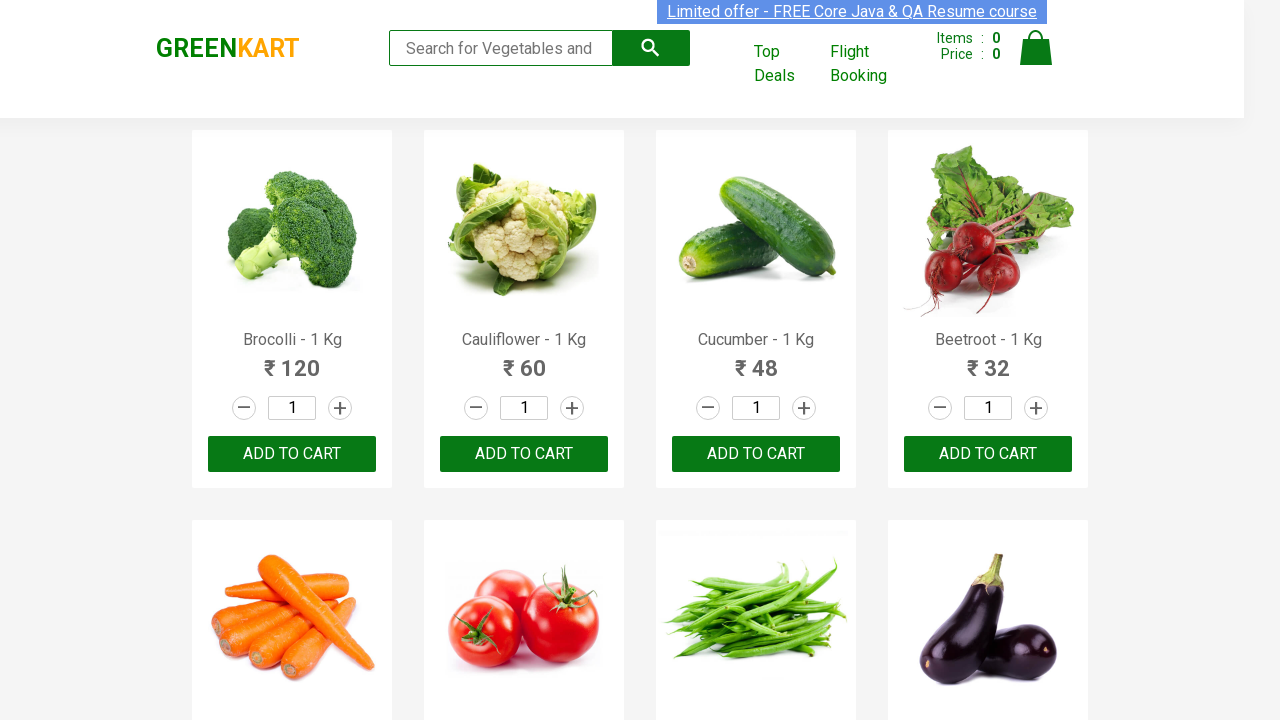

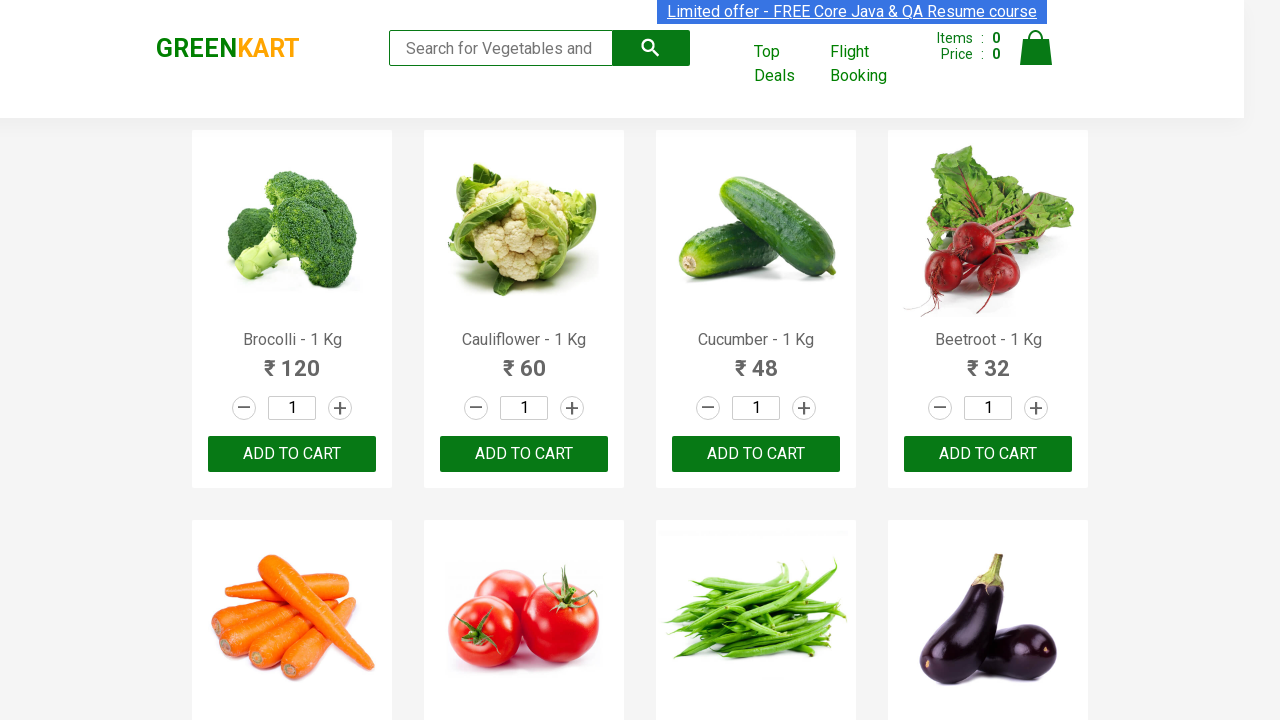